Tests IFrame functionality by navigating to the IFrames page, filling a form inside an iframe with first and last name, submitting it, and verifying the result.

Starting URL: https://www.techglobal-training.com/

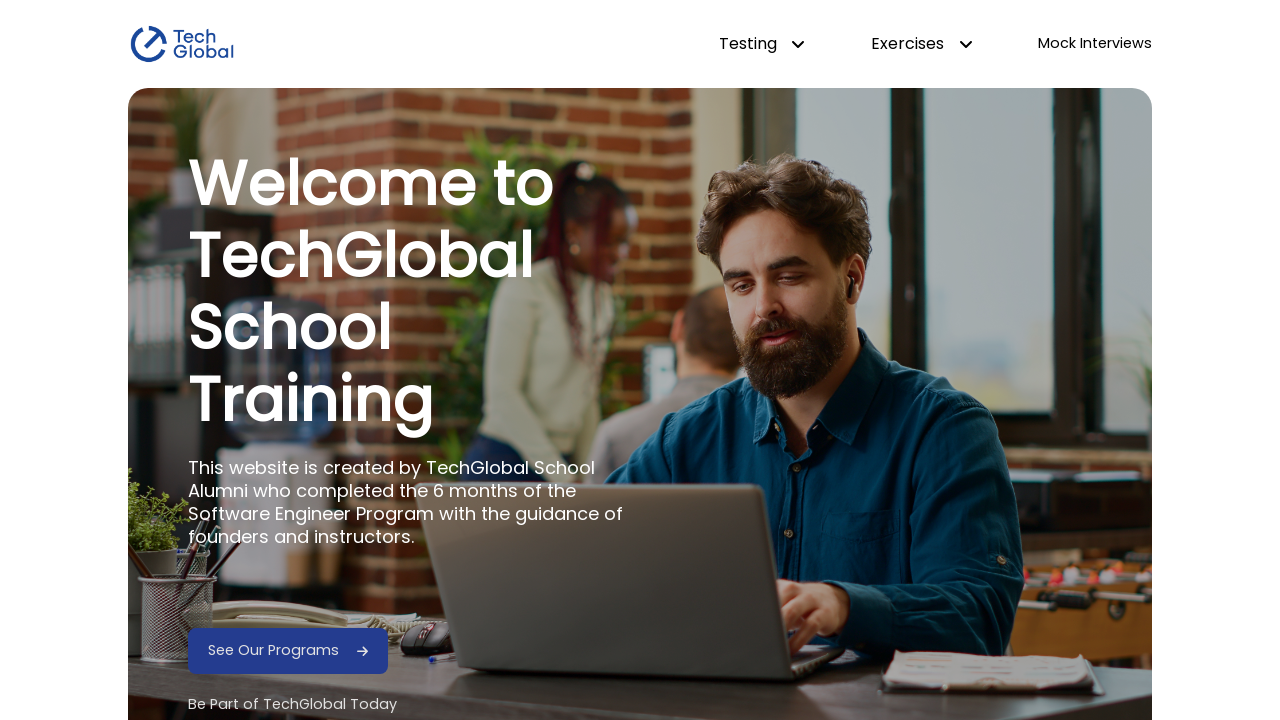

Hovered over dropdown menu at (762, 44) on #dropdown-testing
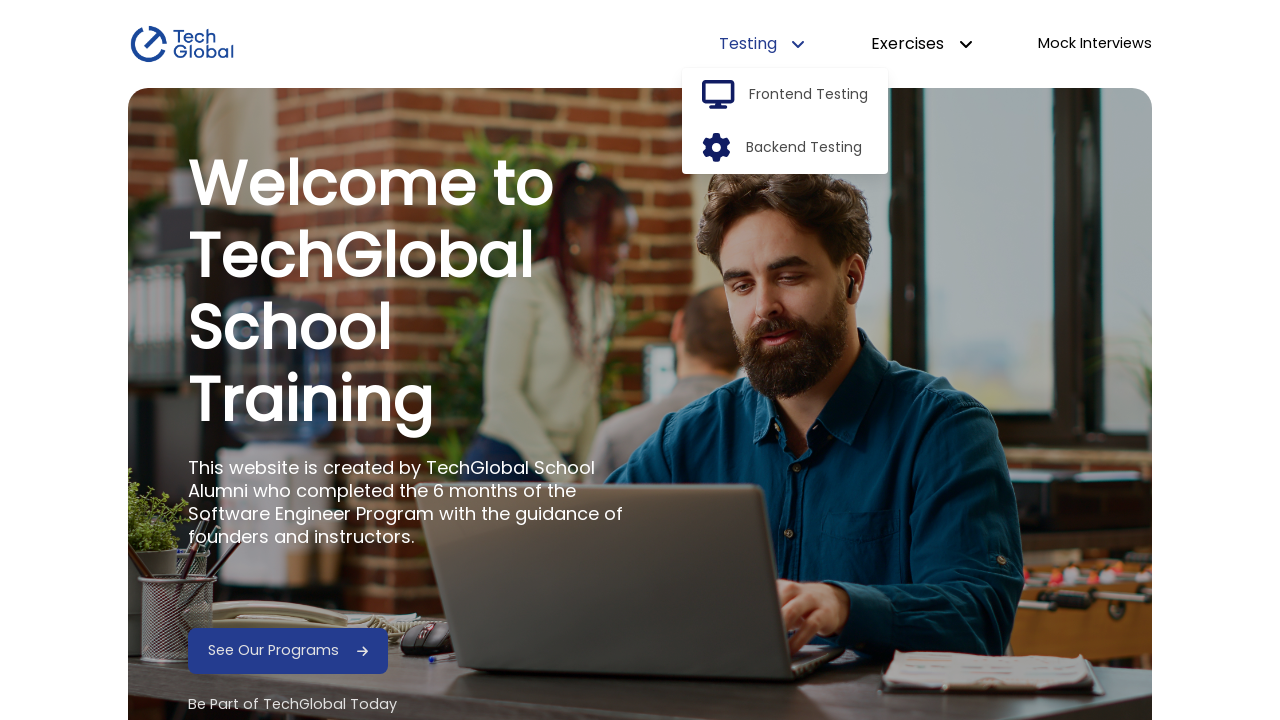

Clicked frontend option from dropdown at (809, 95) on #frontend-option
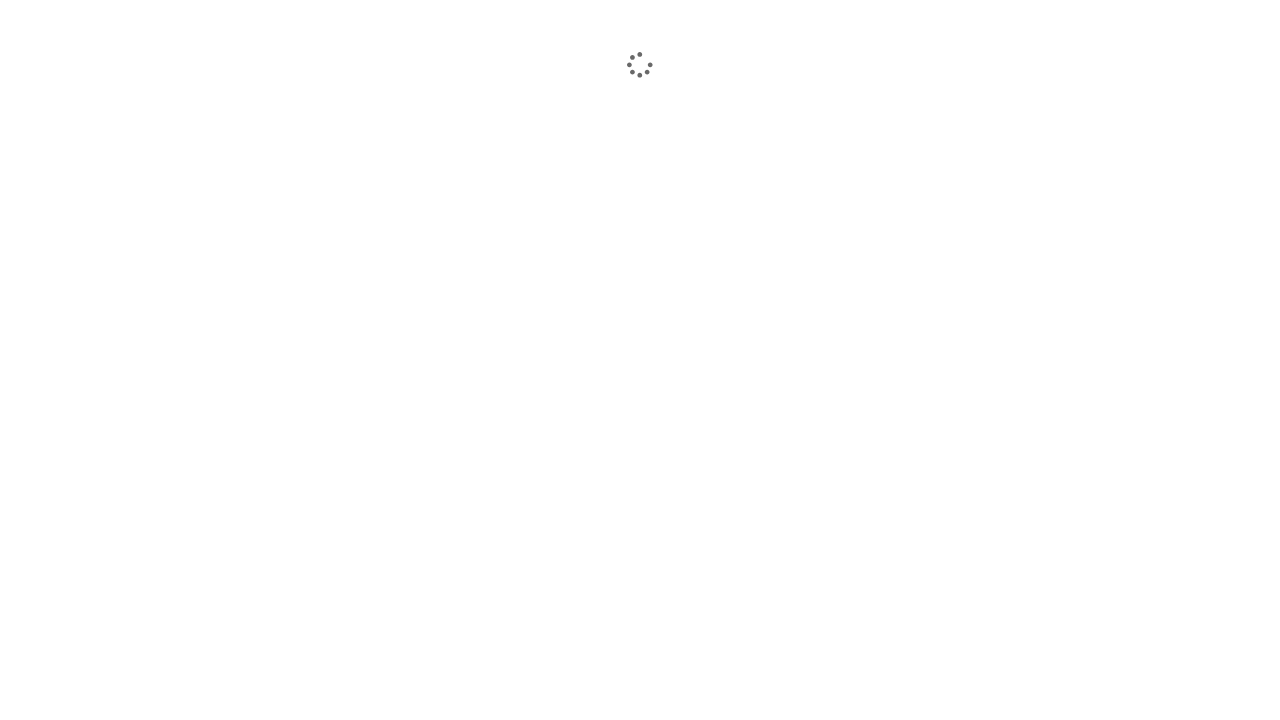

Clicked on IFrames link to navigate to IFrames page at (215, 530) on internal:role=link[name="IFrames"i]
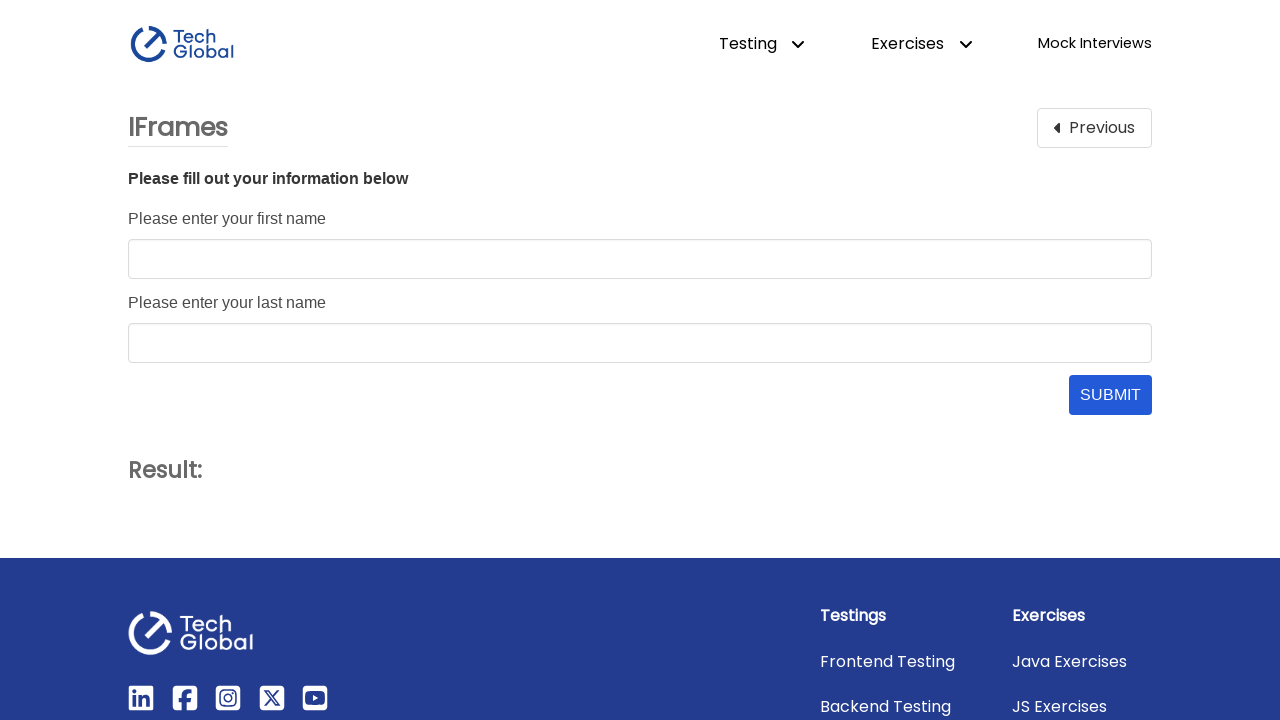

Located the form iframe
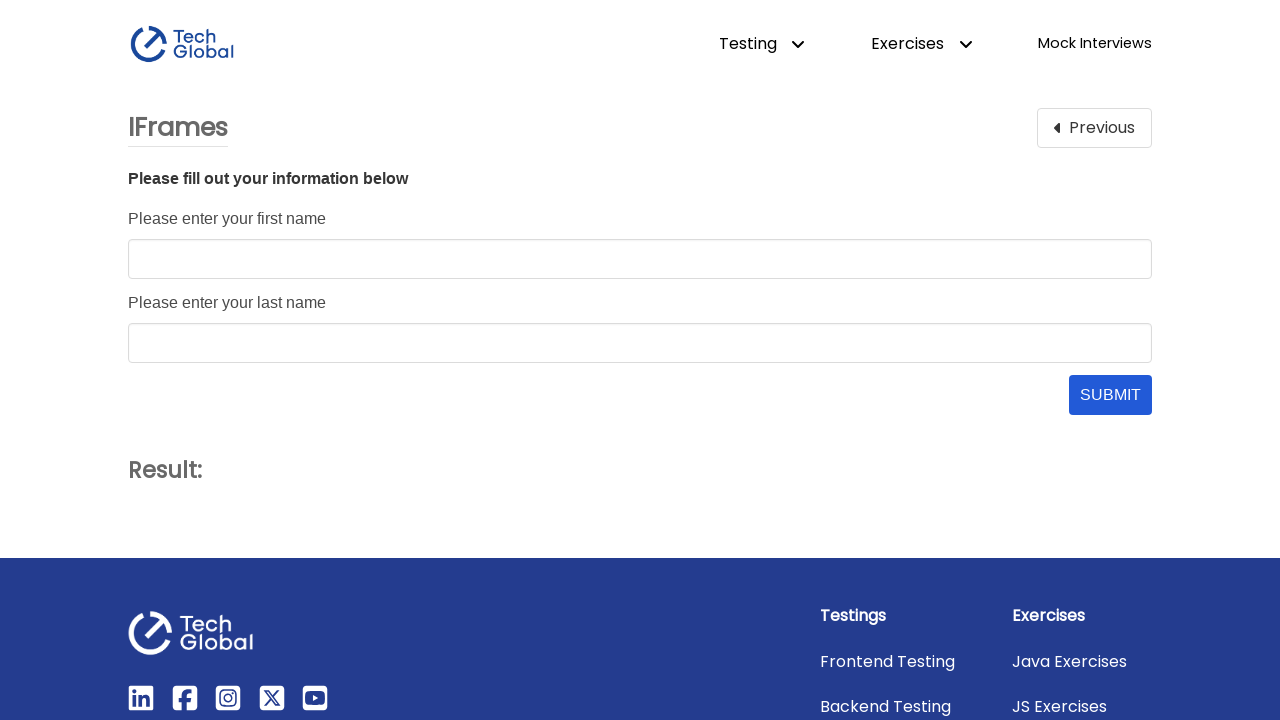

Filled first name field with 'John' in iframe on #form_frame >> internal:control=enter-frame >> #first_name
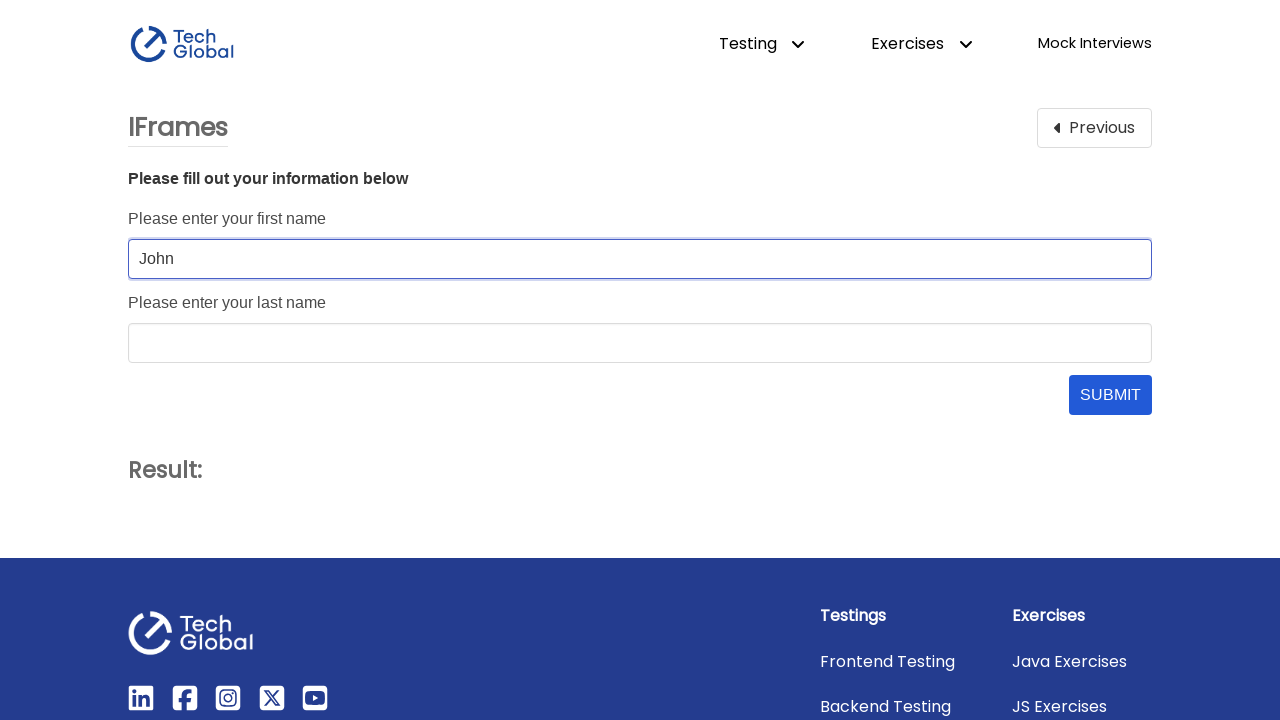

Filled last name field with 'Doe' in iframe on #form_frame >> internal:control=enter-frame >> internal:role=textbox[name="Pleas
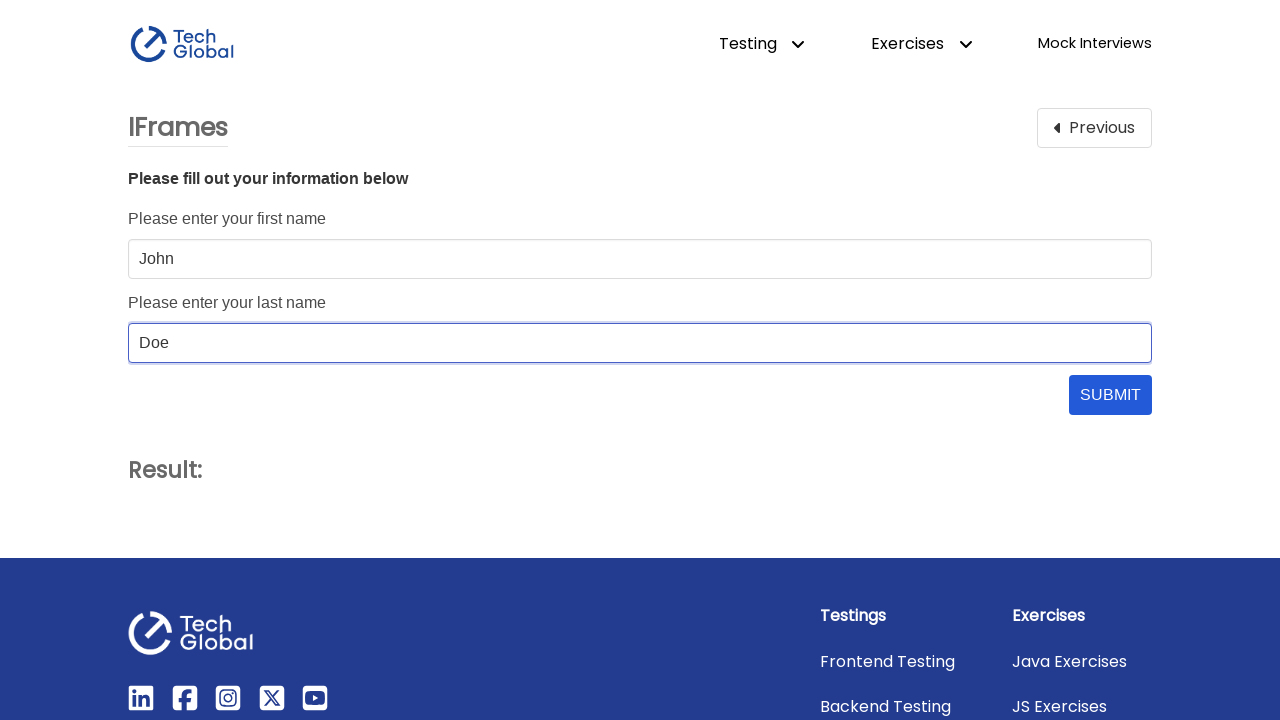

Clicked SUBMIT button in iframe to submit the form at (1110, 395) on #form_frame >> internal:control=enter-frame >> internal:role=button[name="SUBMIT
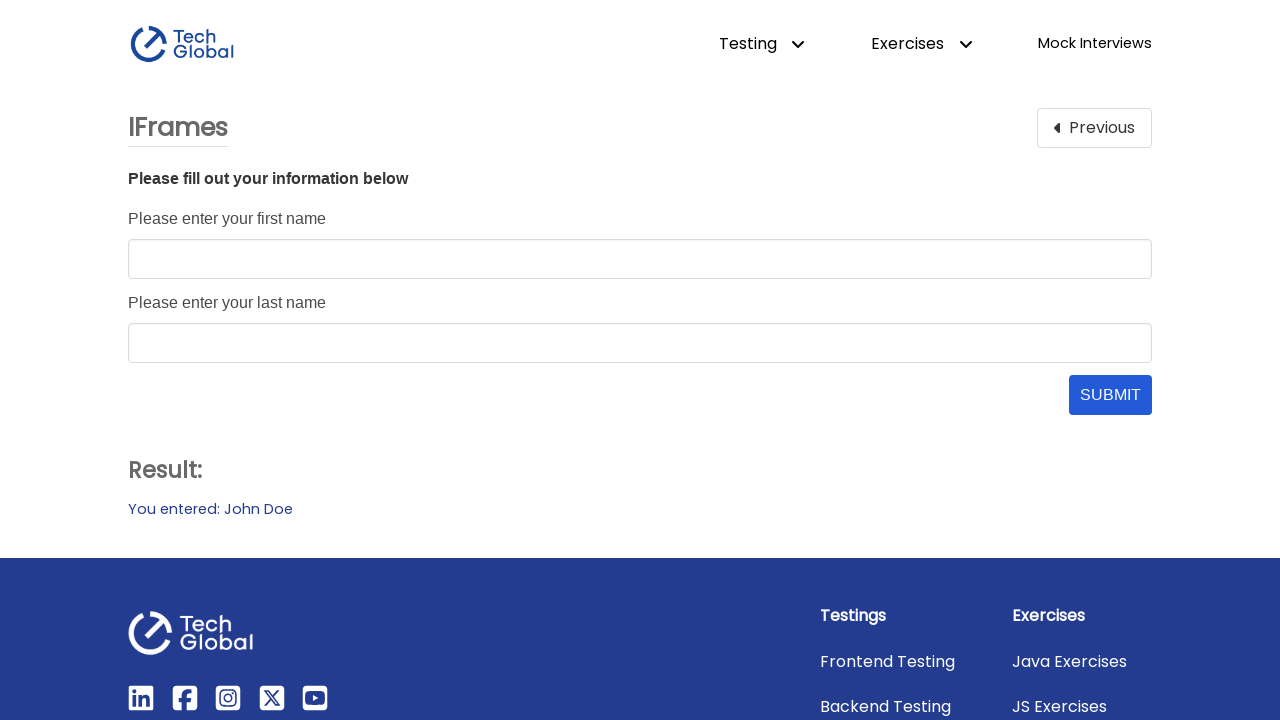

Verified form submission result appeared on page
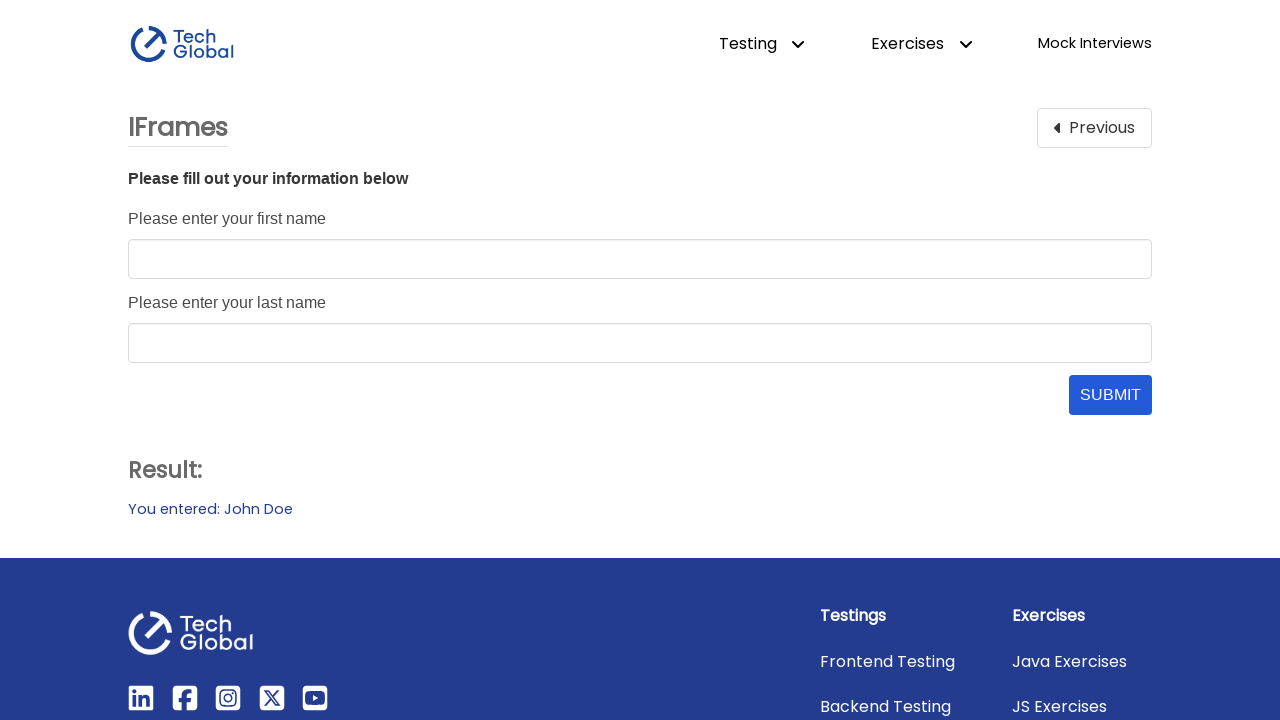

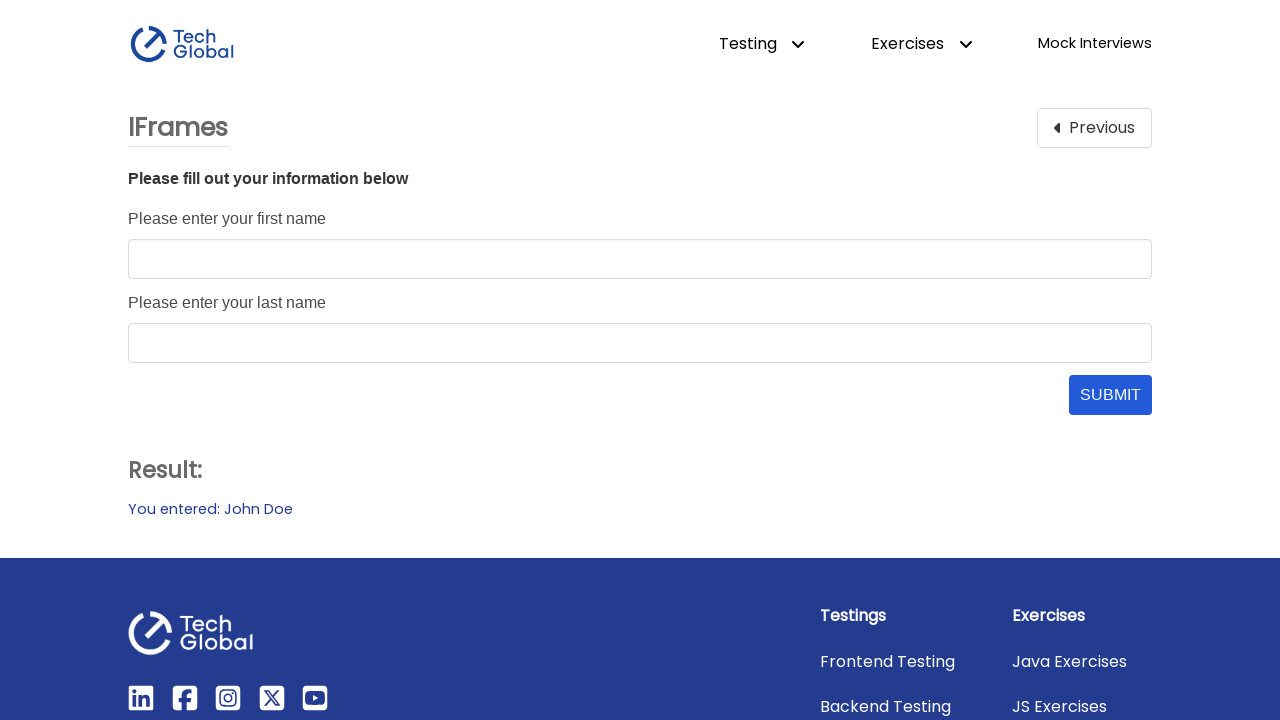